Tests frame handling by entering text in a field on the main page, switching to a frame to click a checkbox, then switching back to verify the page title

Starting URL: http://demo.automationtalks.com/DemoQAapplication/DemoQa/demoqa.com/frames/index.html

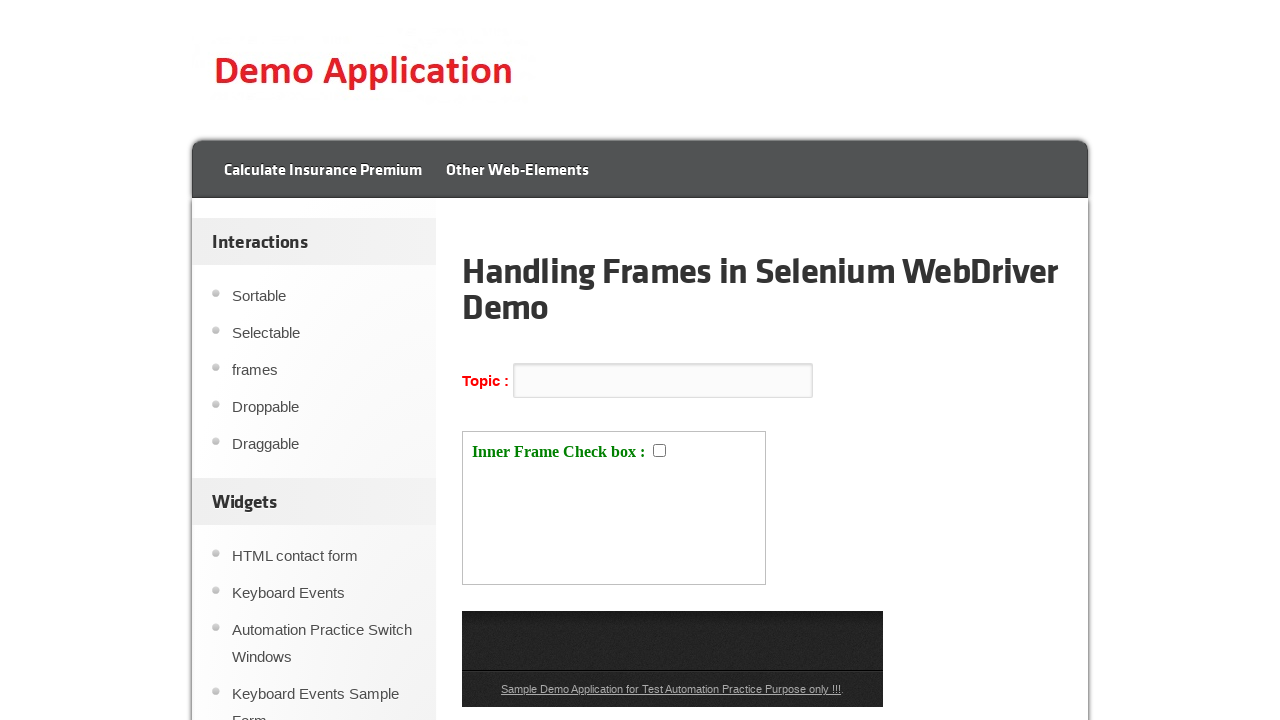

Entered 'Prakash' in the topic input field on the main page on //b[@id='topic']/following-sibling::input
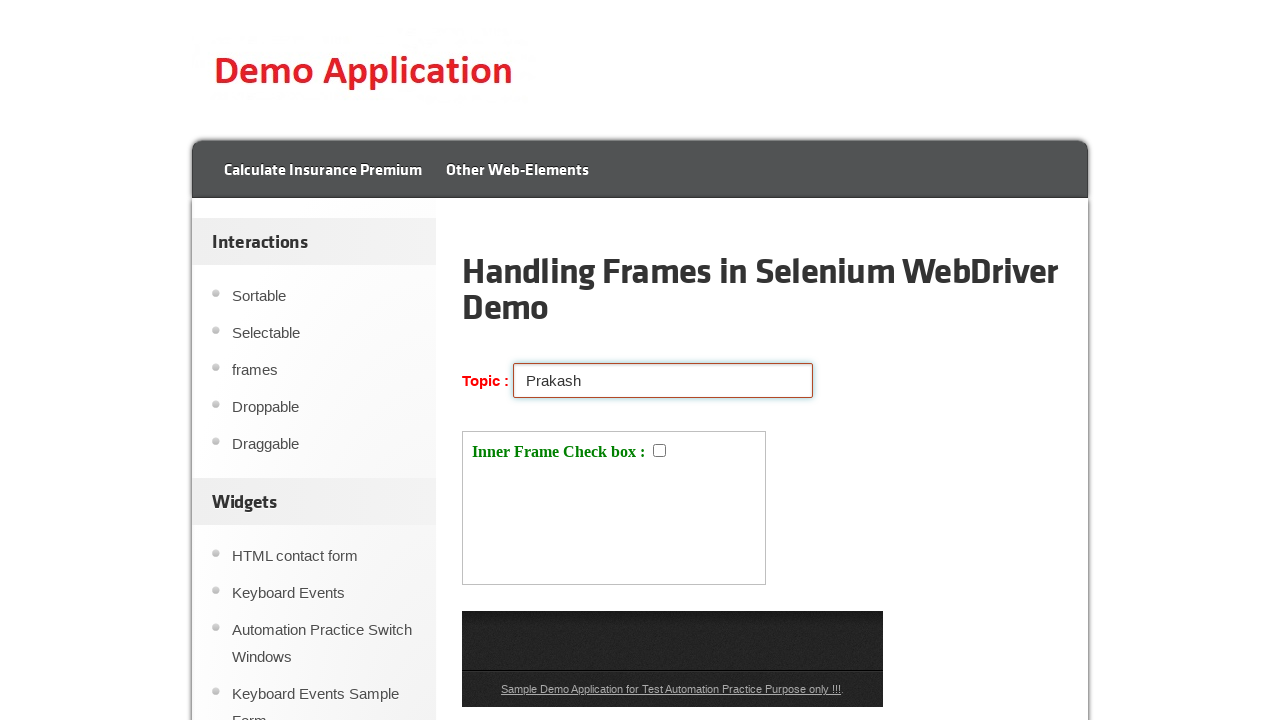

Switched to frame3
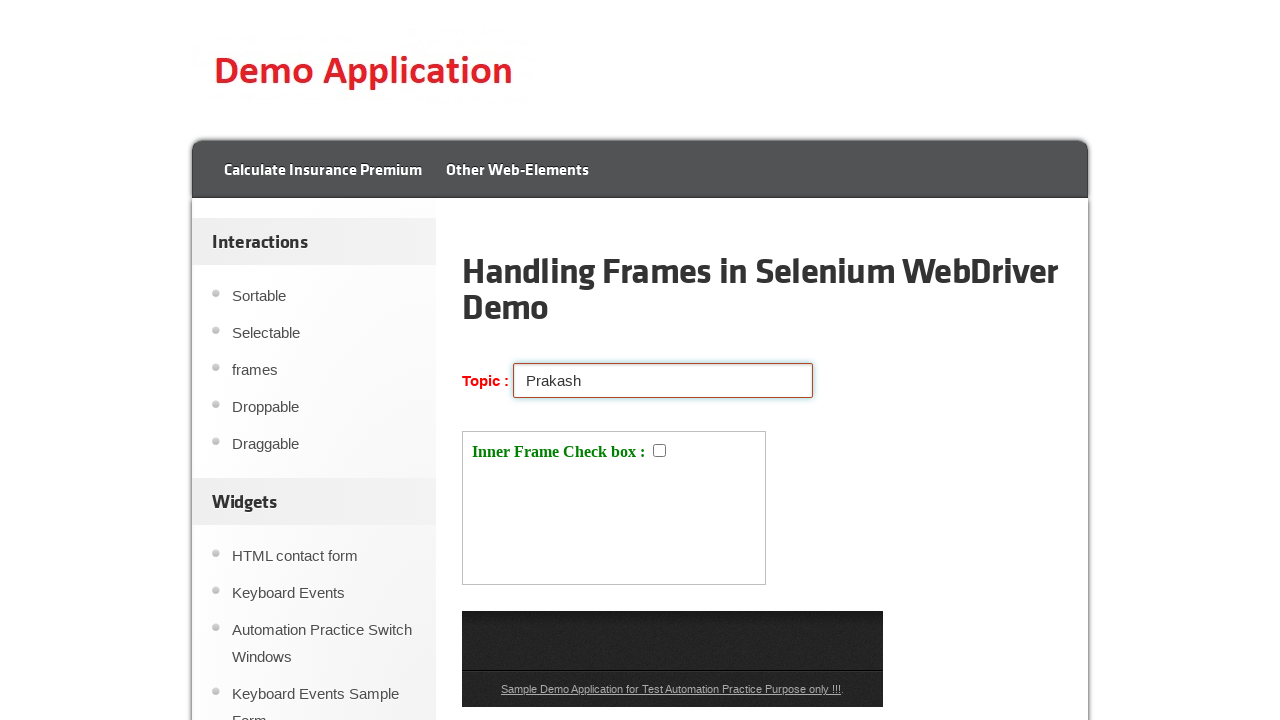

Clicked checkbox in frame3 at (660, 450) on #a
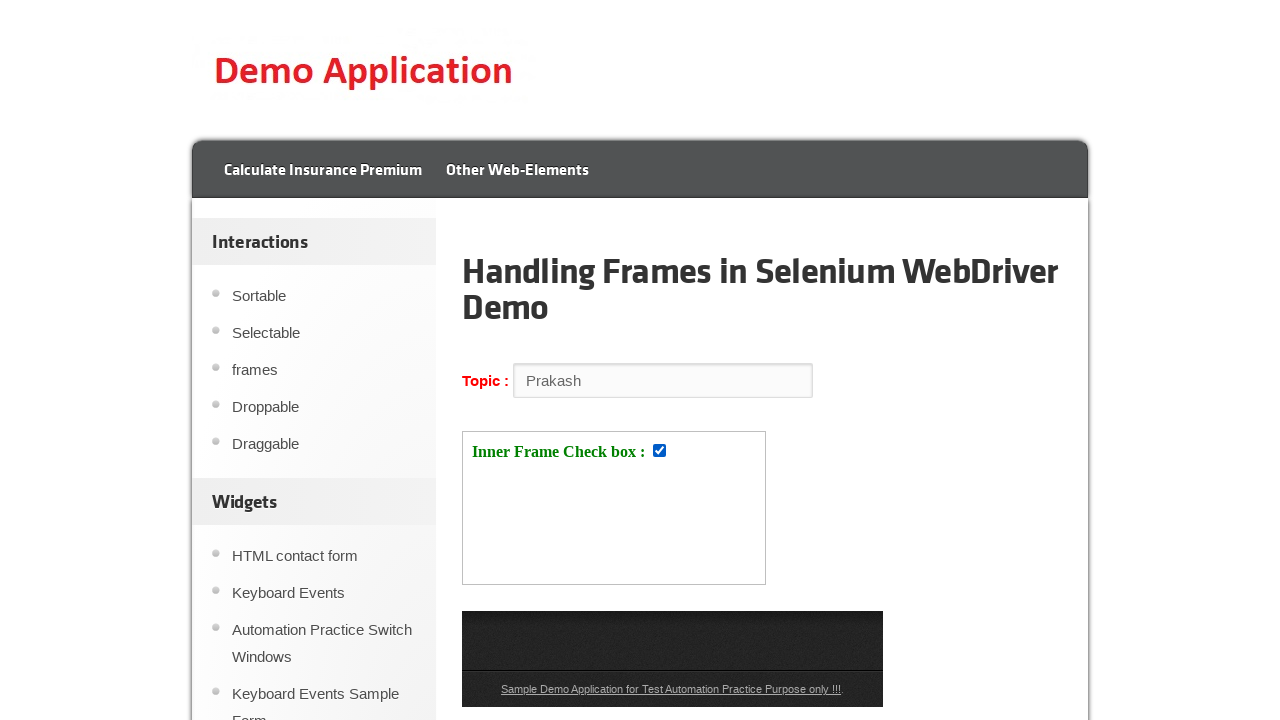

Retrieved page title from main page
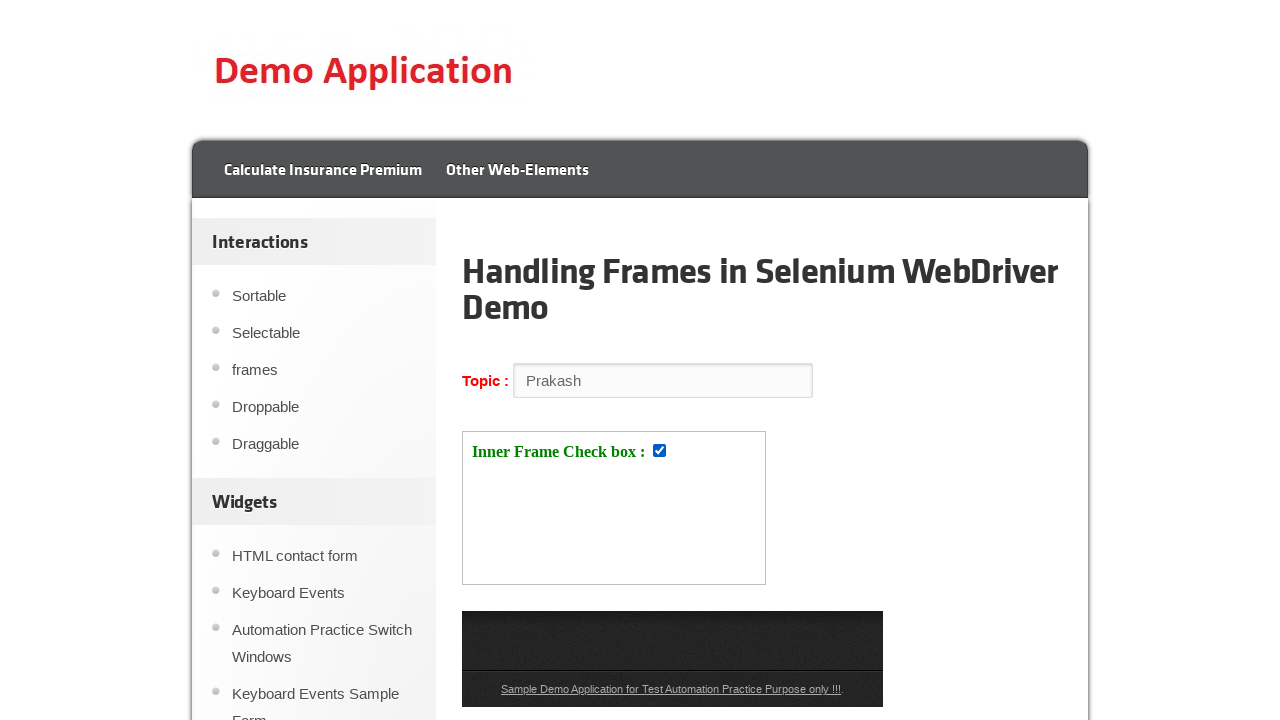

Verified page title: 
	Handling Frames in Selenium WebDriver Demo 
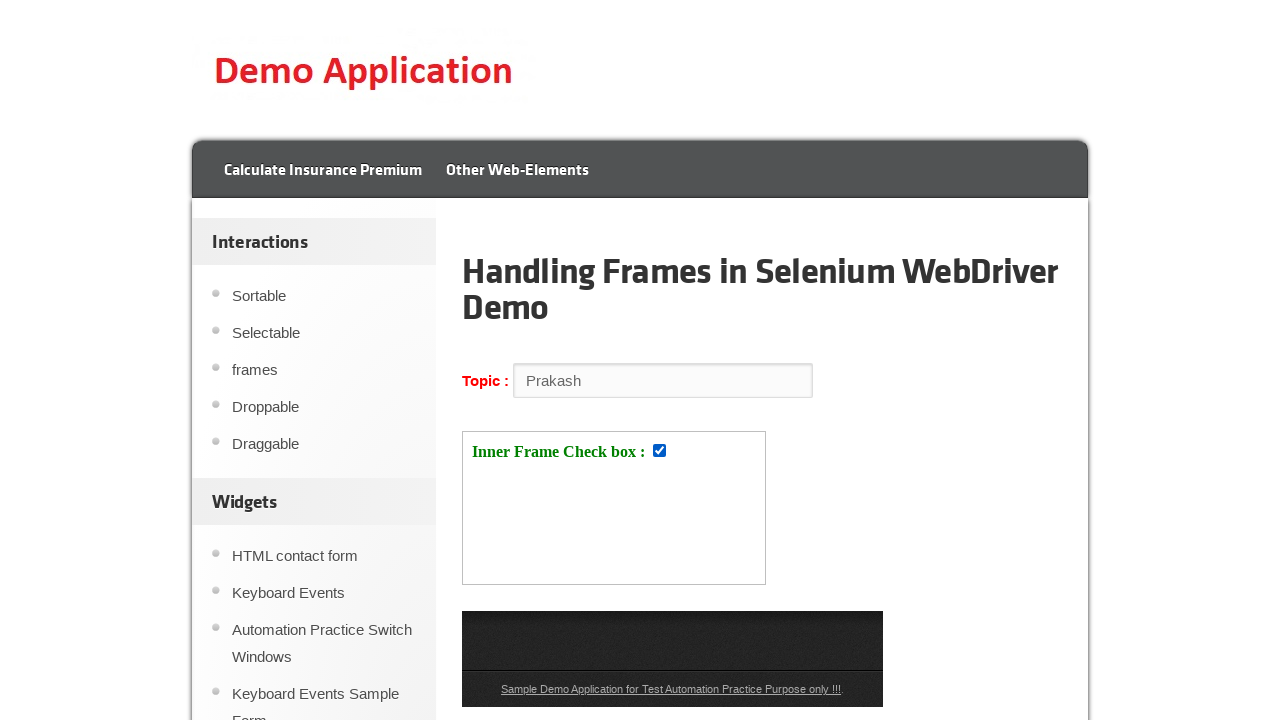

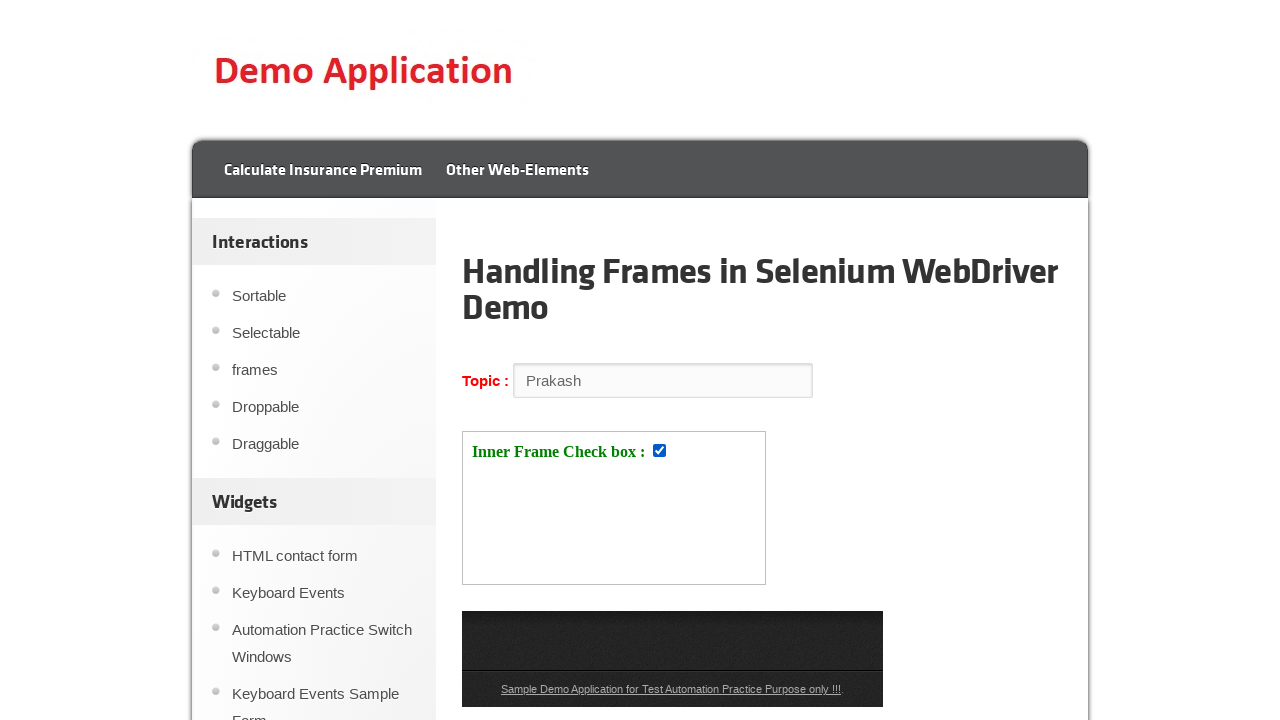